Navigates to whiteboxqa.com homepage and verifies the page loads correctly by checking the URL and title

Starting URL: http://whiteboxqa.com/

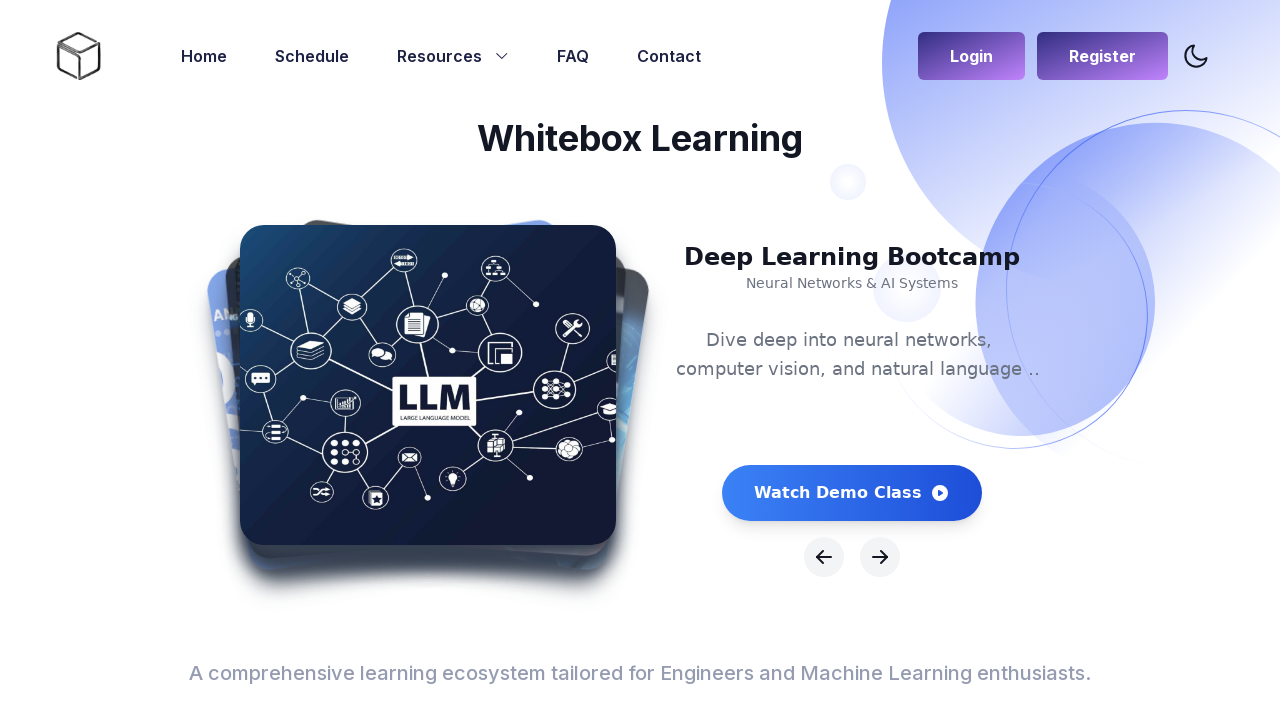

Waited for page DOM to be fully loaded
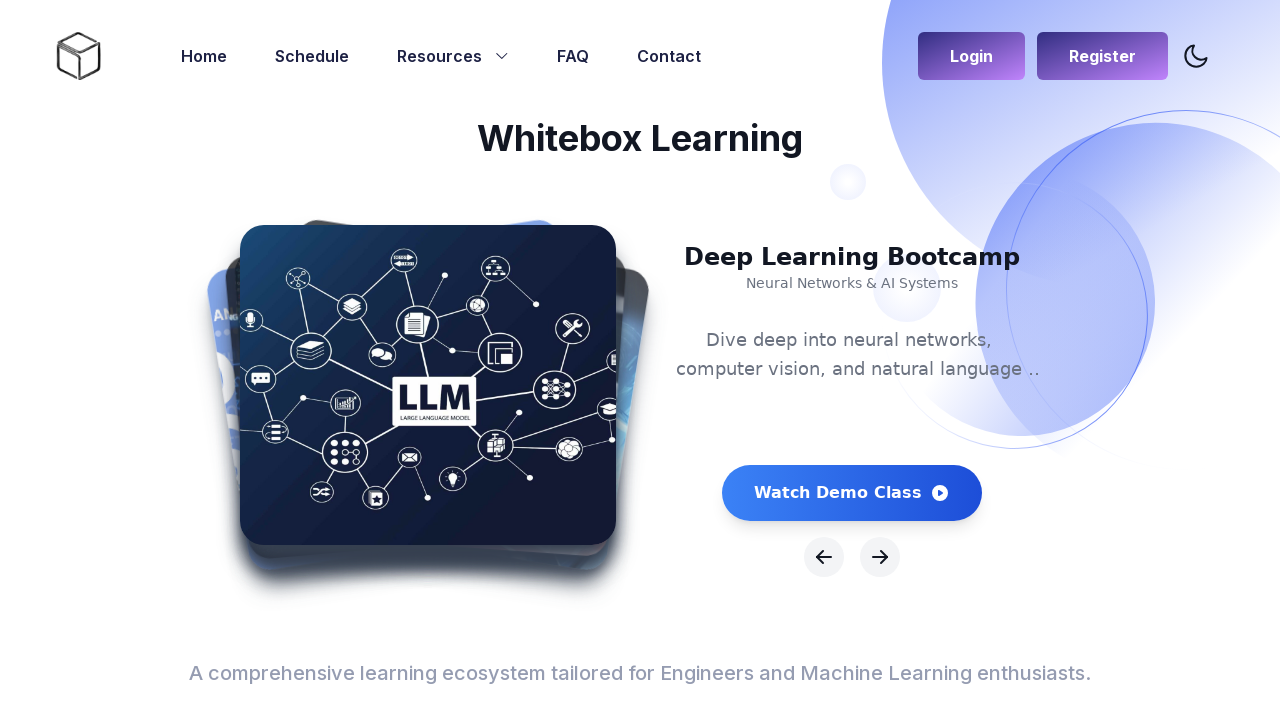

Retrieved page title: 'Whitebox-Learning - AIML Training and Placements in Bay area'
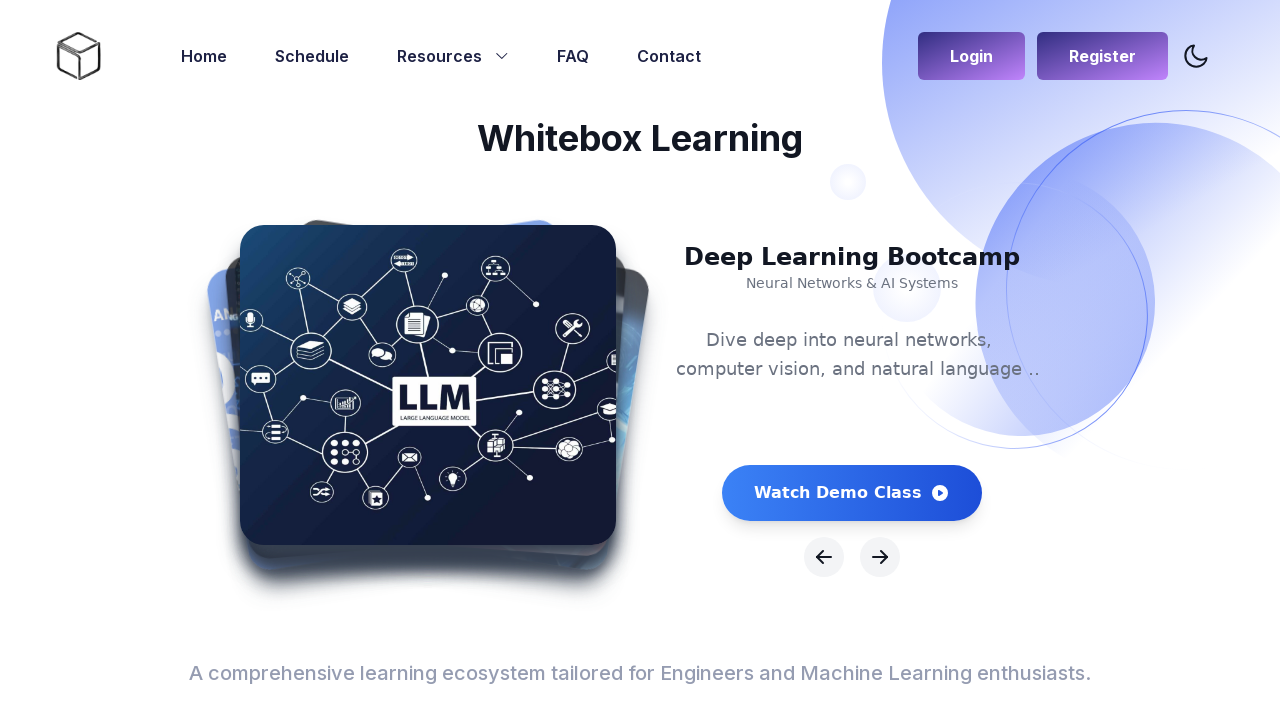

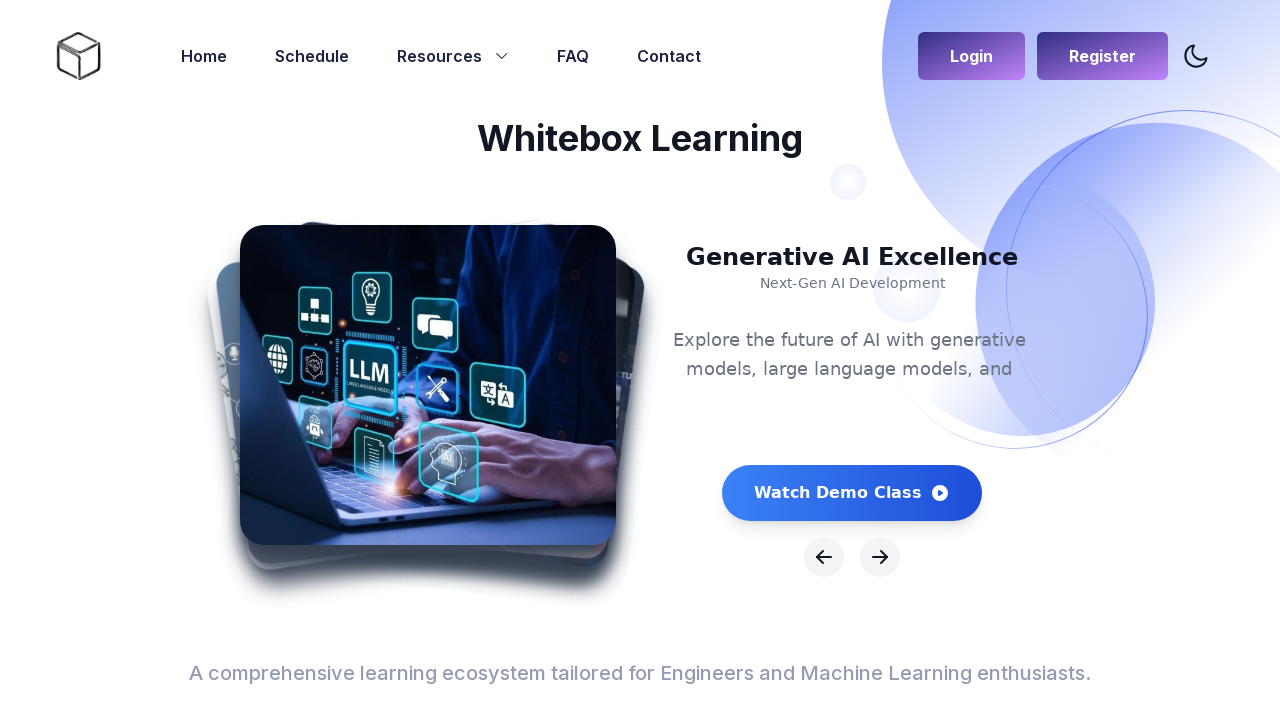